Tests a registration form by filling in required fields (first name, last name, city) and submitting the form, then verifies successful registration by checking the confirmation message.

Starting URL: http://suninjuly.github.io/registration1.html

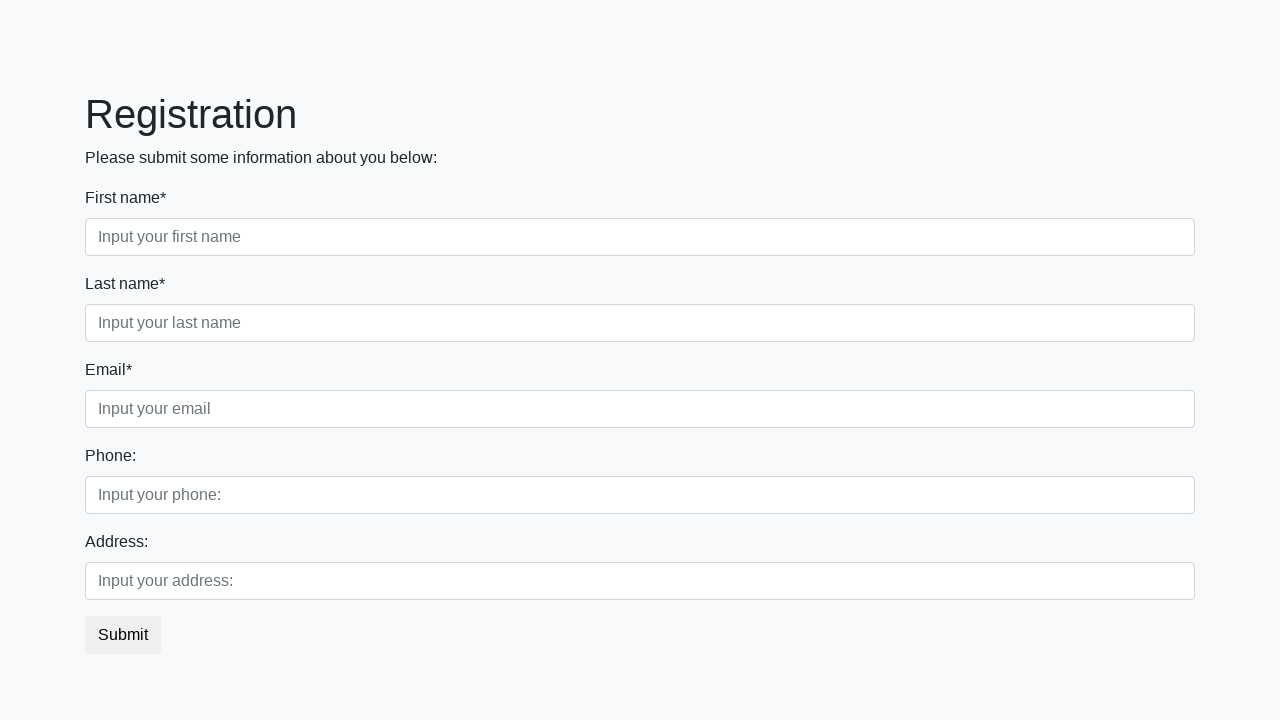

Filled first name field with 'Ivan' on .first_block .first_class .first
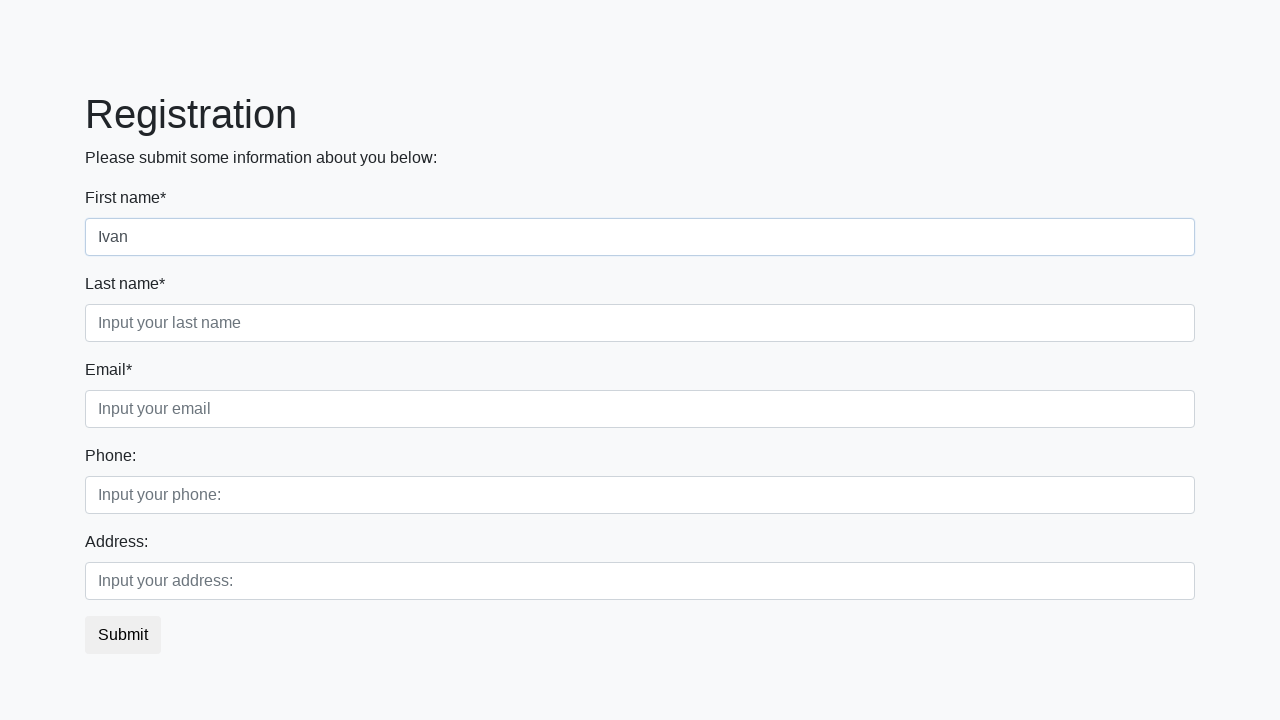

Filled last name field with 'Petrov' on .first_block .second_class .second
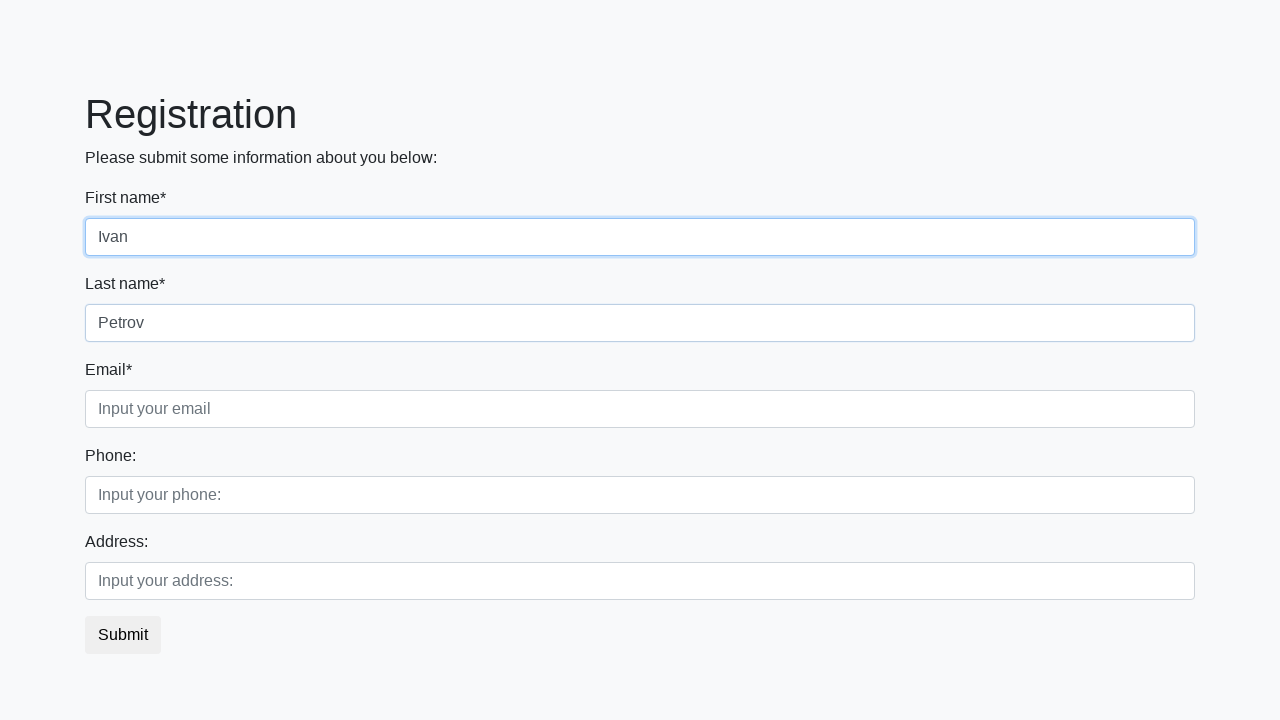

Filled city field with 'Smolensk' on .first_block .third_class .third
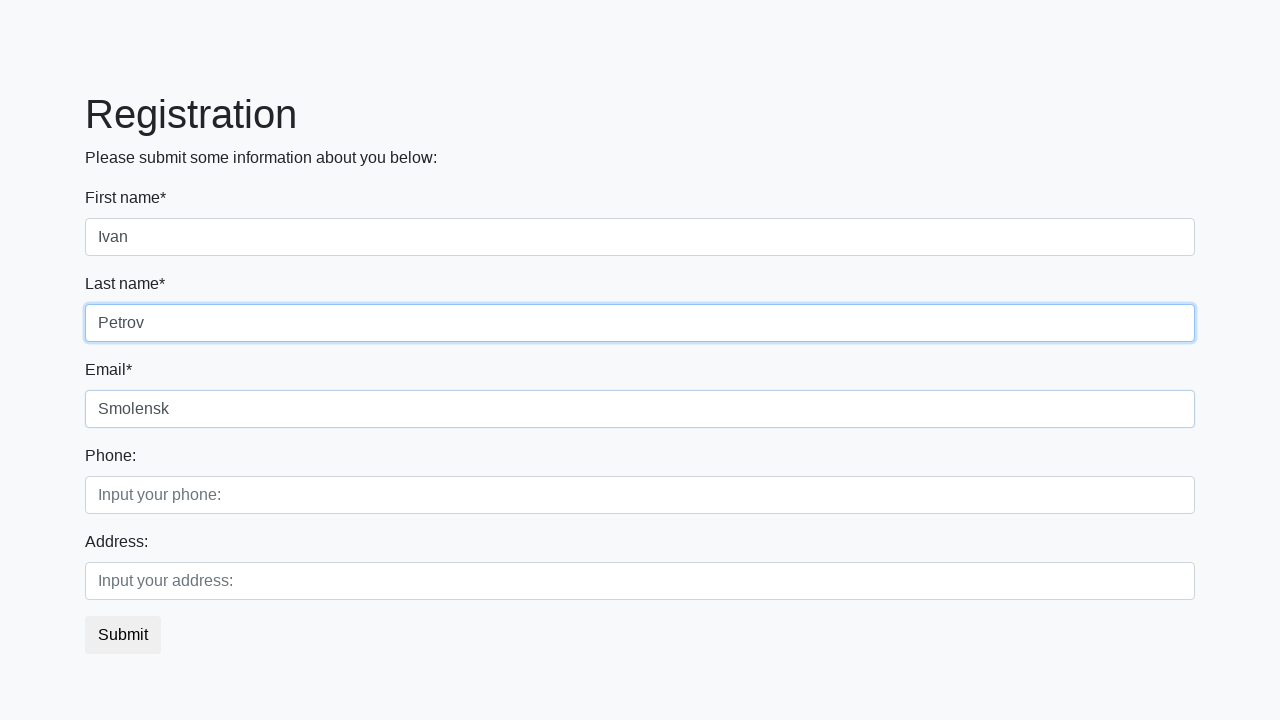

Clicked submit button to register at (123, 635) on button.btn
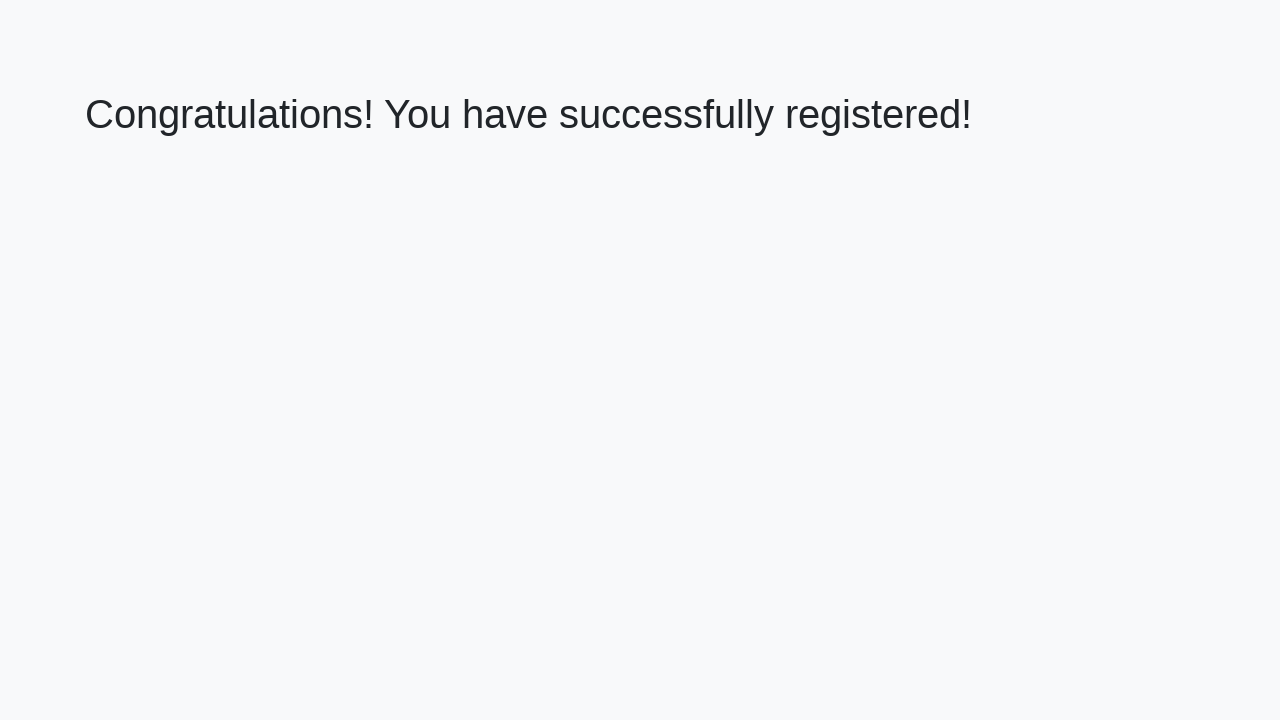

Success message appeared
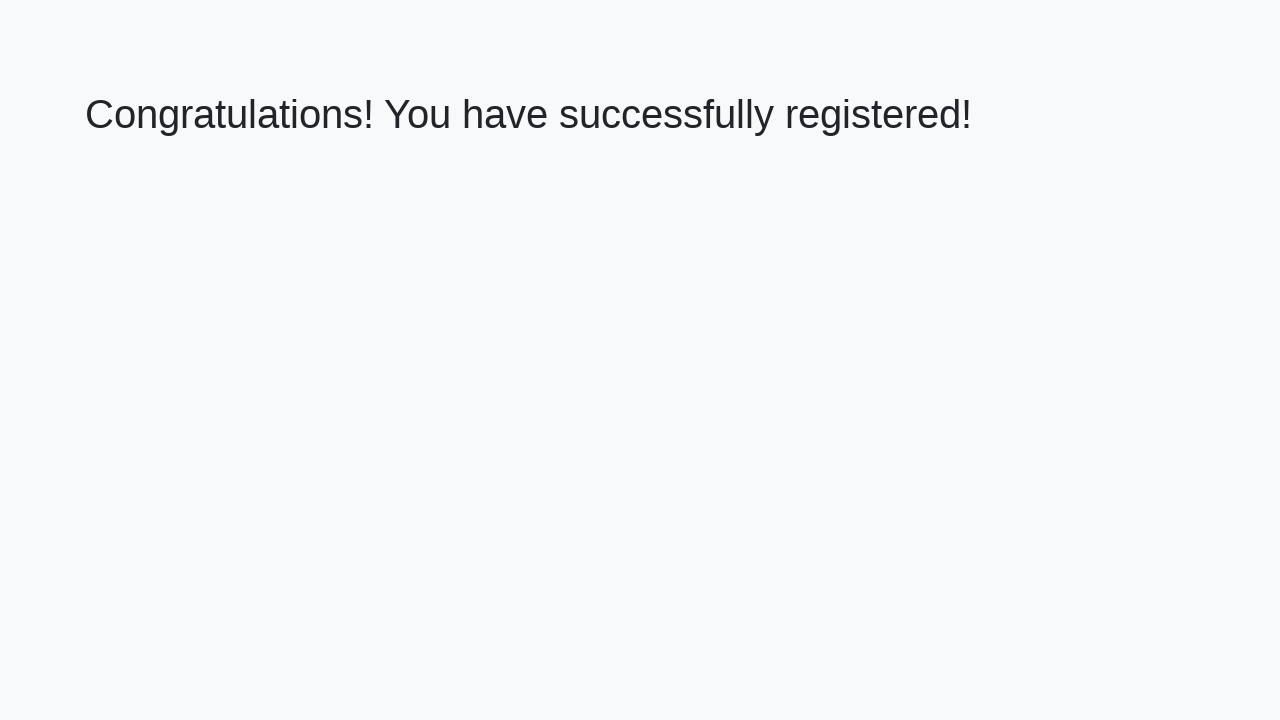

Retrieved confirmation message text
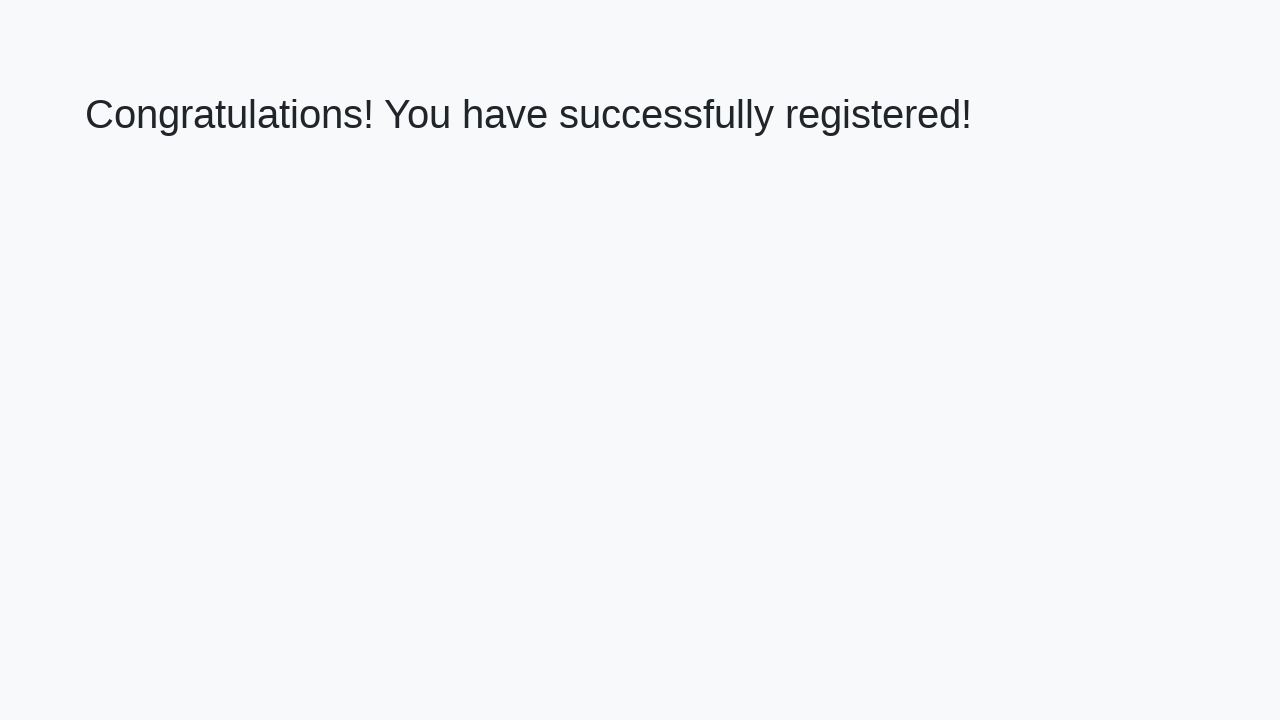

Verified successful registration message
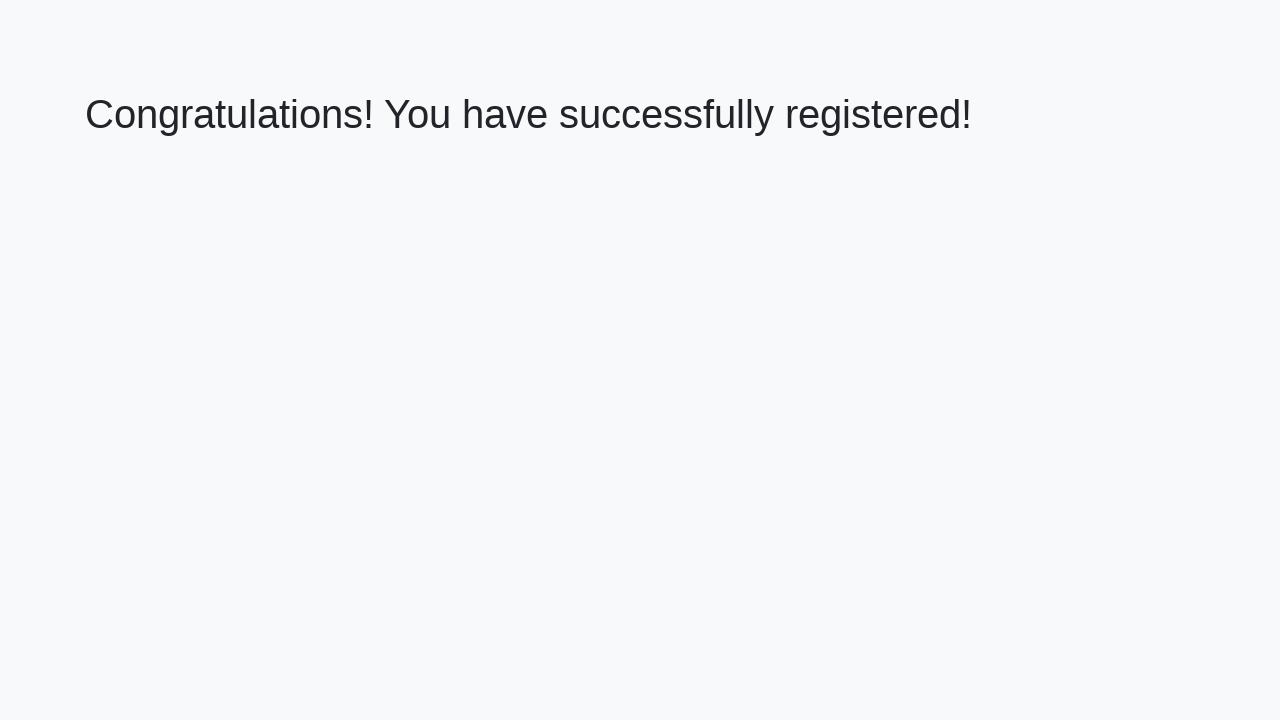

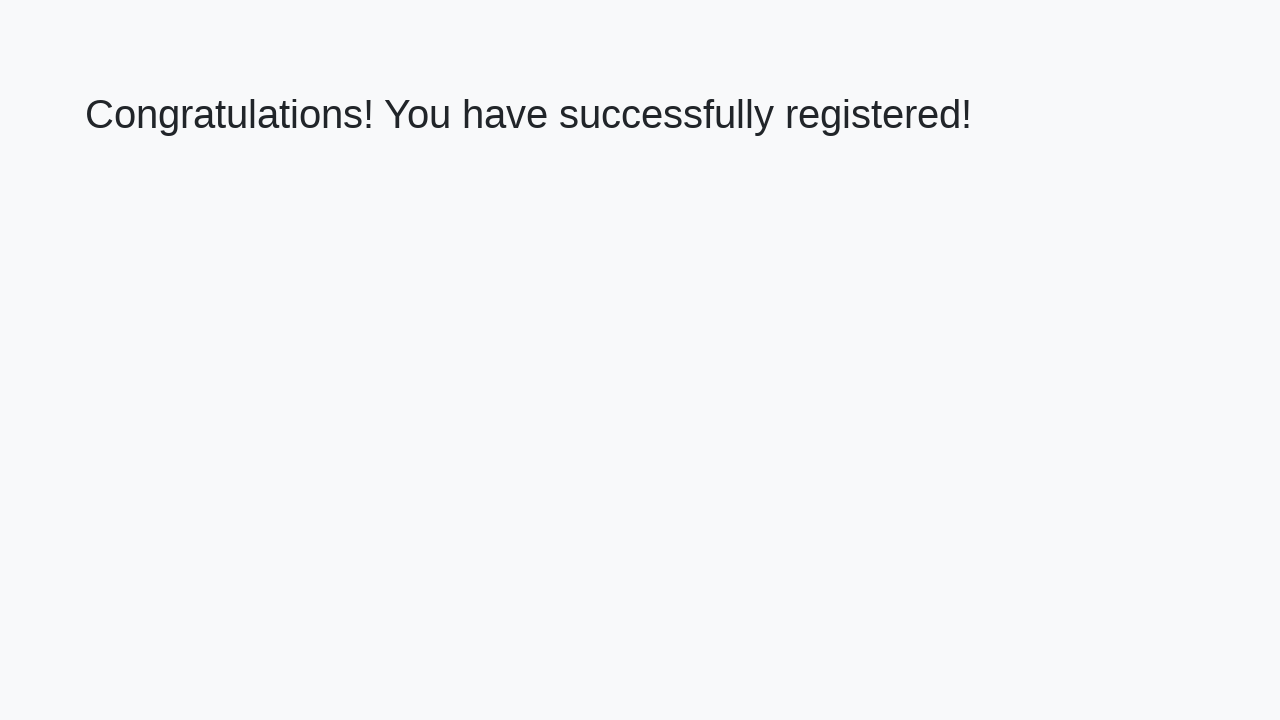